Tests an e-commerce checkout flow by adding specific products to cart, proceeding to checkout, and applying a promo code

Starting URL: https://rahulshettyacademy.com/seleniumPractise/#/

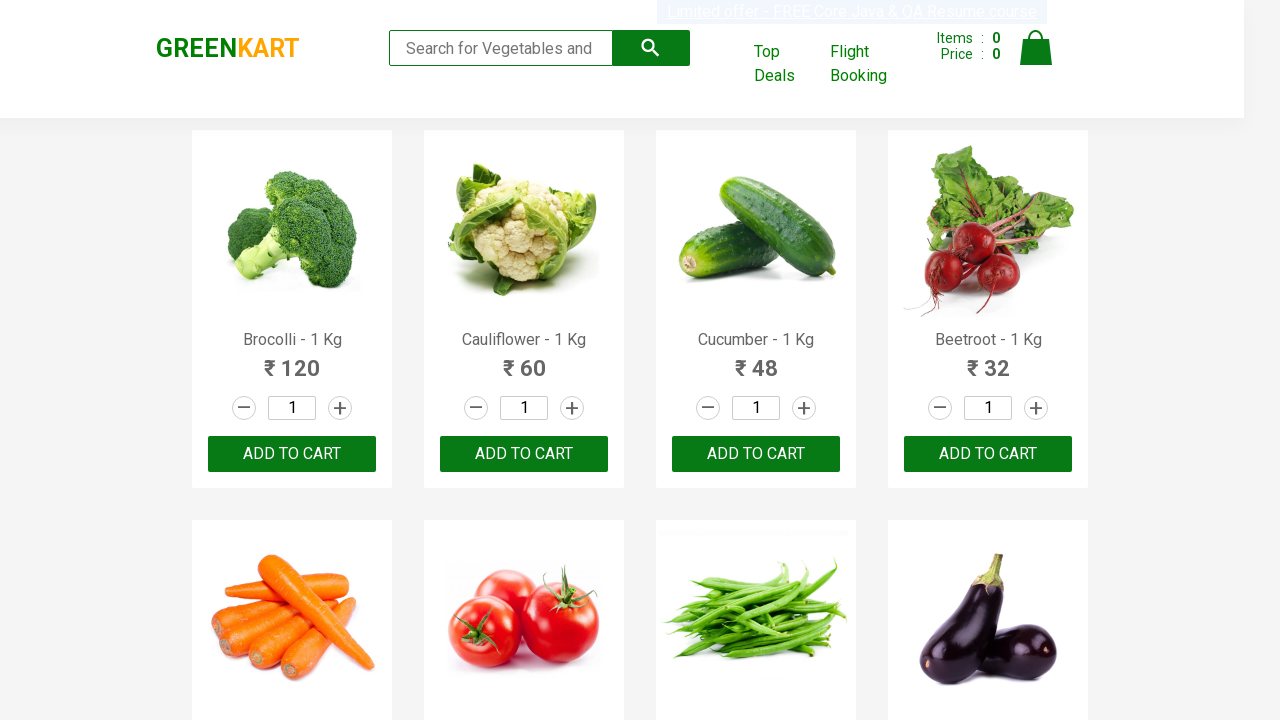

Located all product name elements on GreenKart page
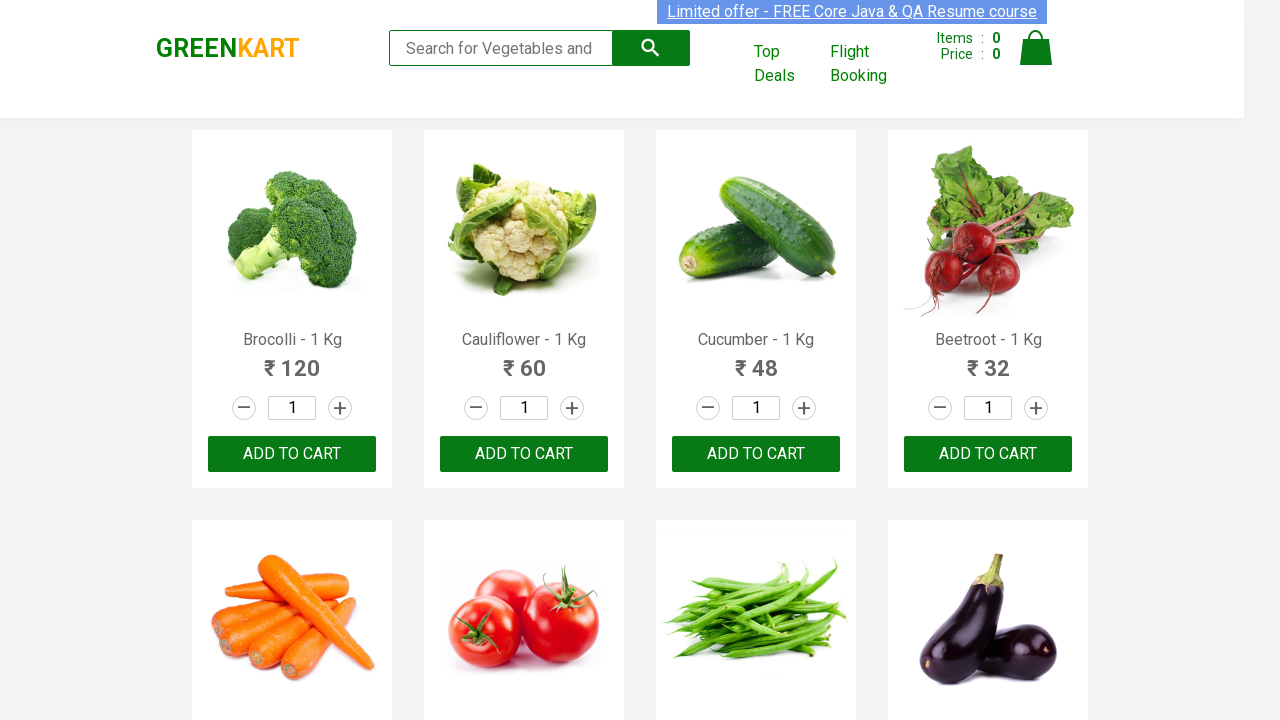

Added 'Brocolli' to cart (1/3) at (292, 454) on xpath=//div[@class='product-action']/button >> nth=0
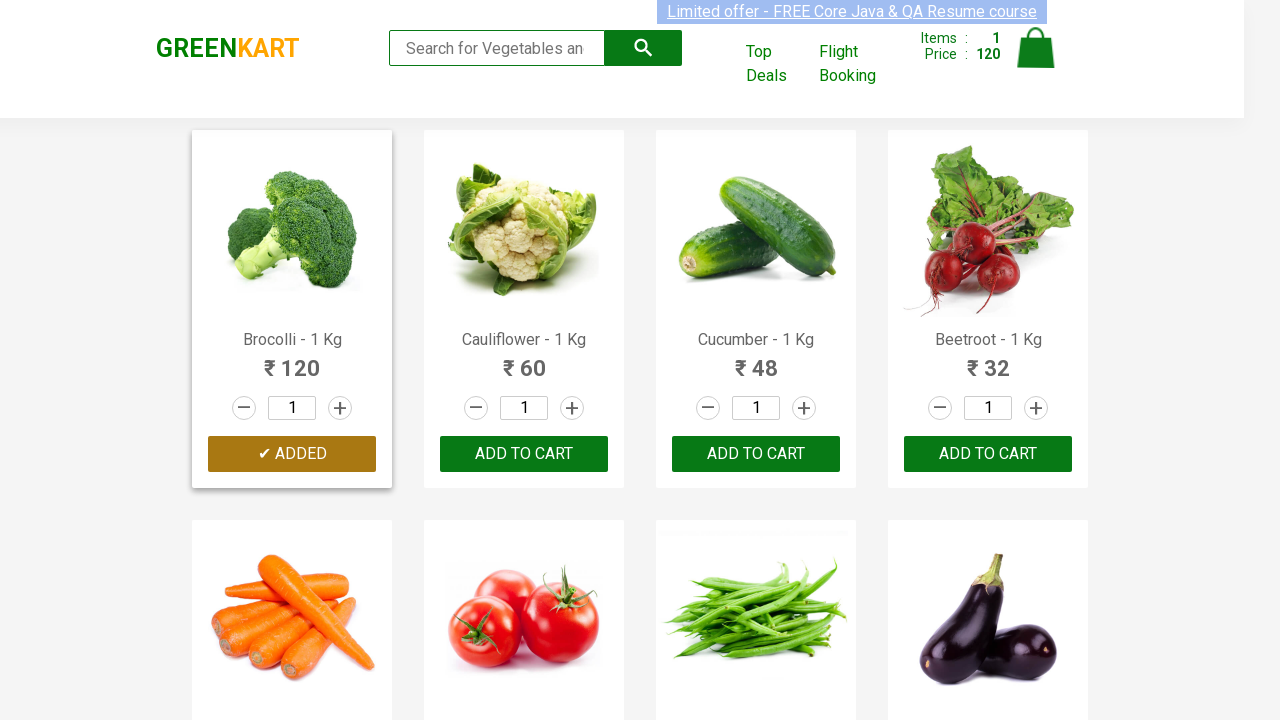

Added 'Beetroot' to cart (2/3) at (988, 454) on xpath=//div[@class='product-action']/button >> nth=3
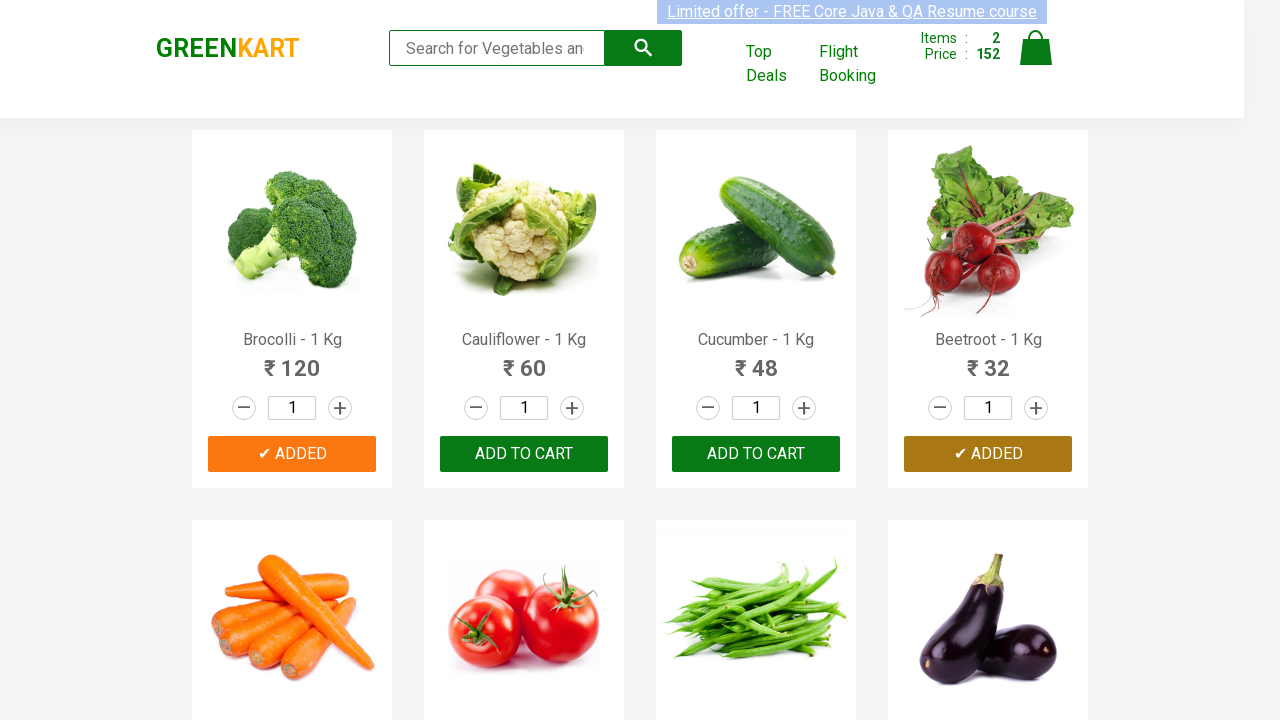

Added 'Brinjal' to cart (3/3) at (988, 360) on xpath=//div[@class='product-action']/button >> nth=7
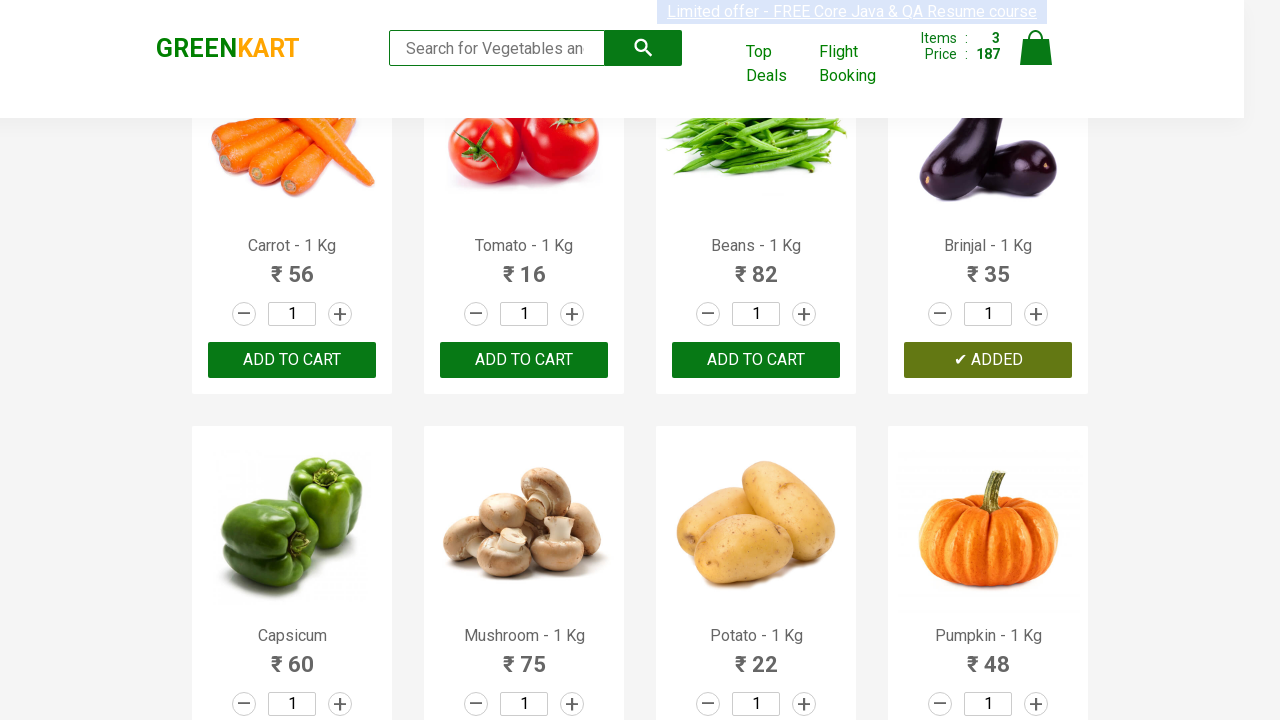

Clicked cart icon to view shopping cart at (1036, 59) on a.cart-icon
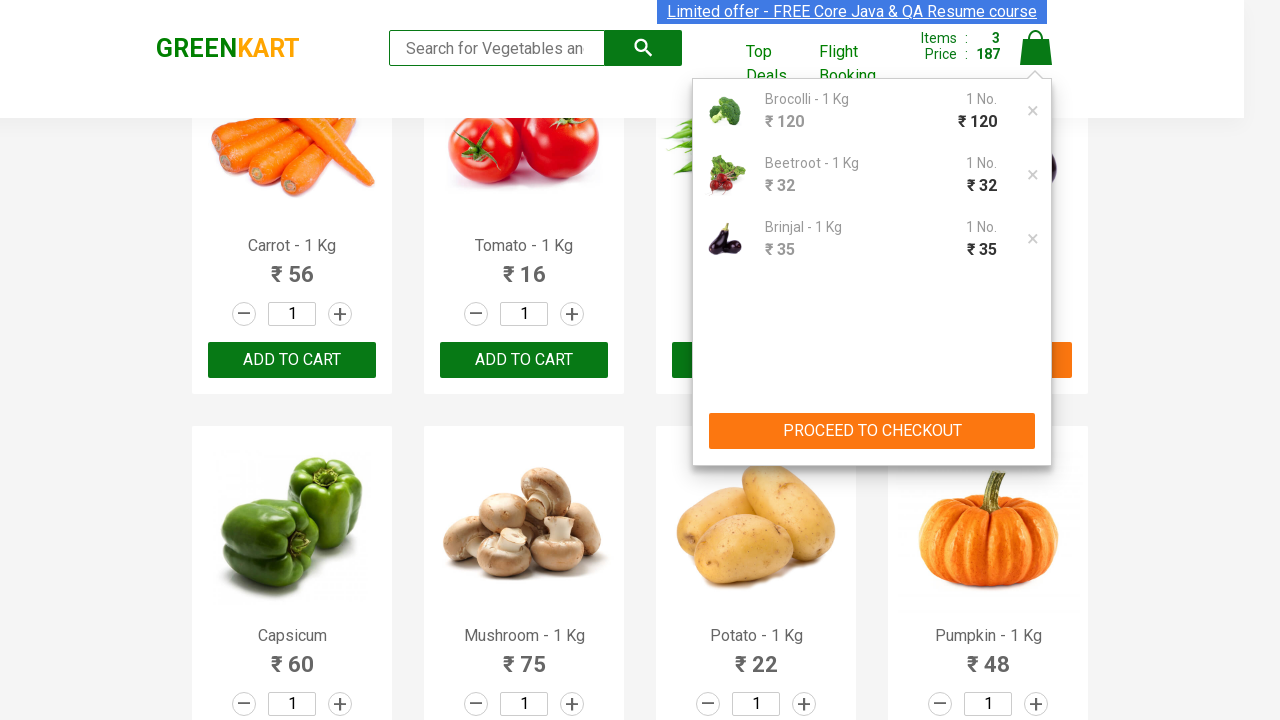

Clicked 'PROCEED TO CHECKOUT' button at (872, 431) on xpath=//button[contains(text(),'PROCEED TO CHECKOUT')]
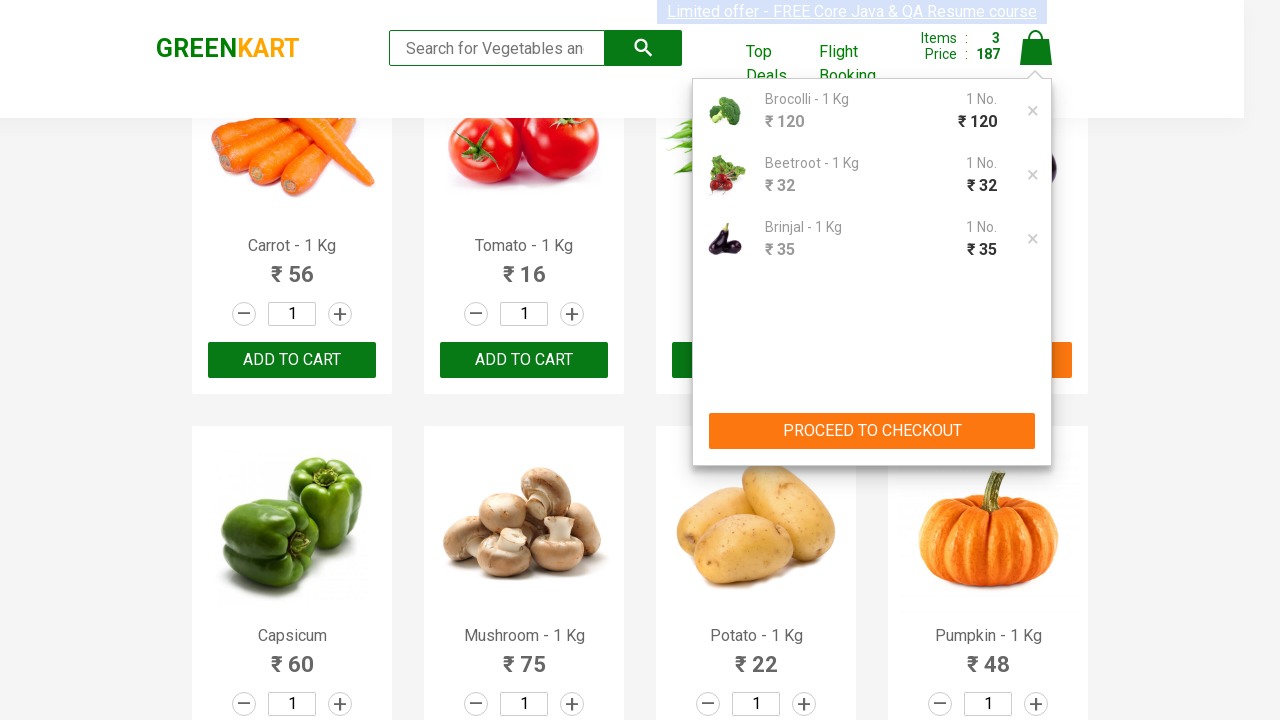

Promo code input field loaded
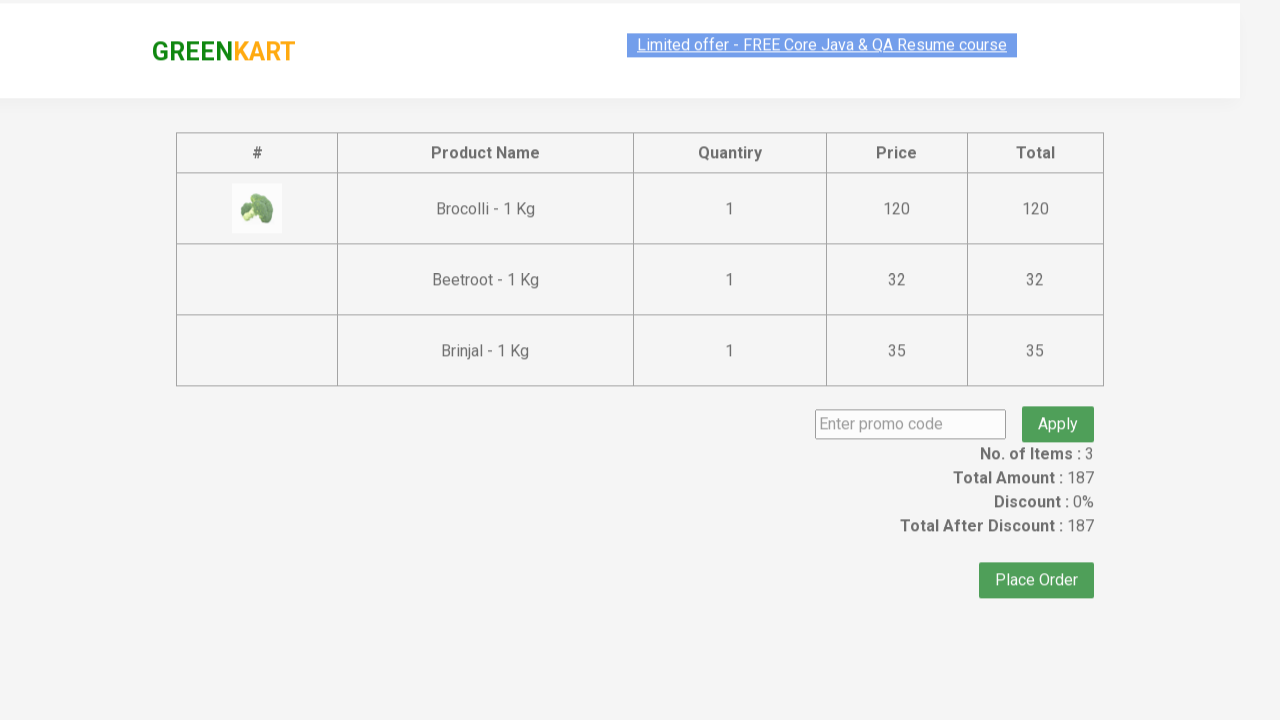

Entered promo code 'rahulshettyacademy' on .promoCode
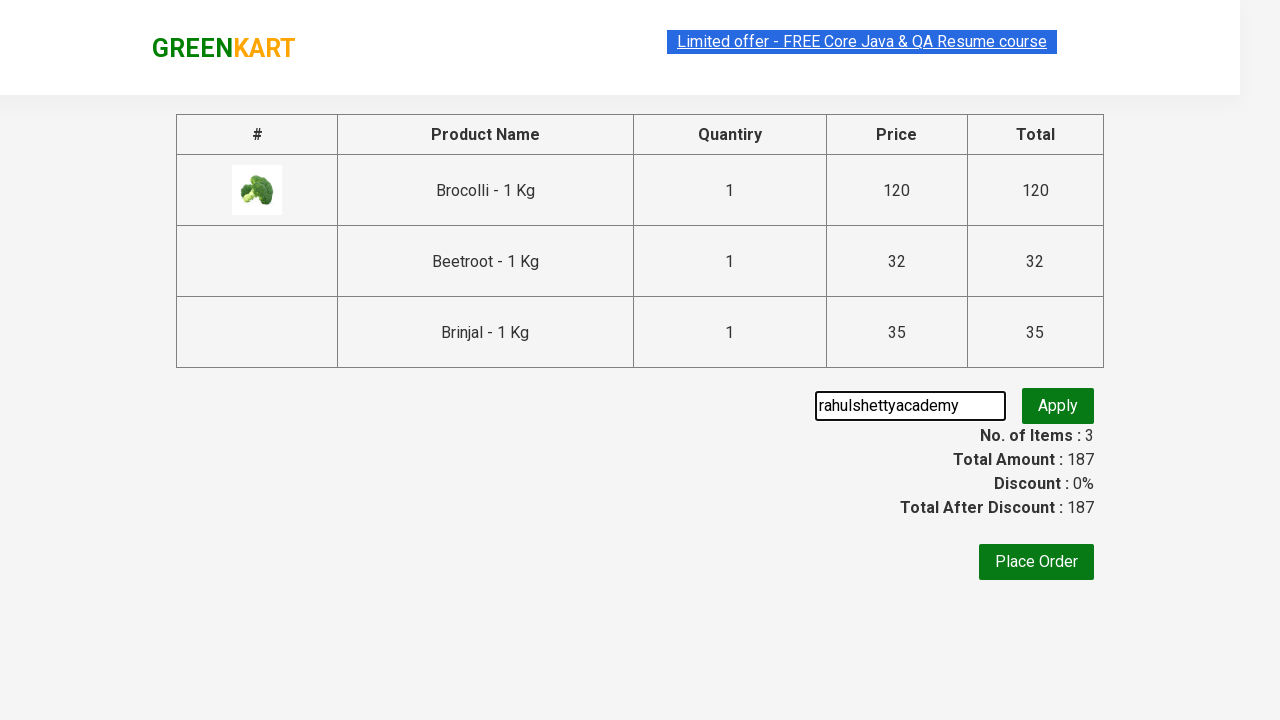

Clicked apply promo code button at (1058, 406) on .promoBtn
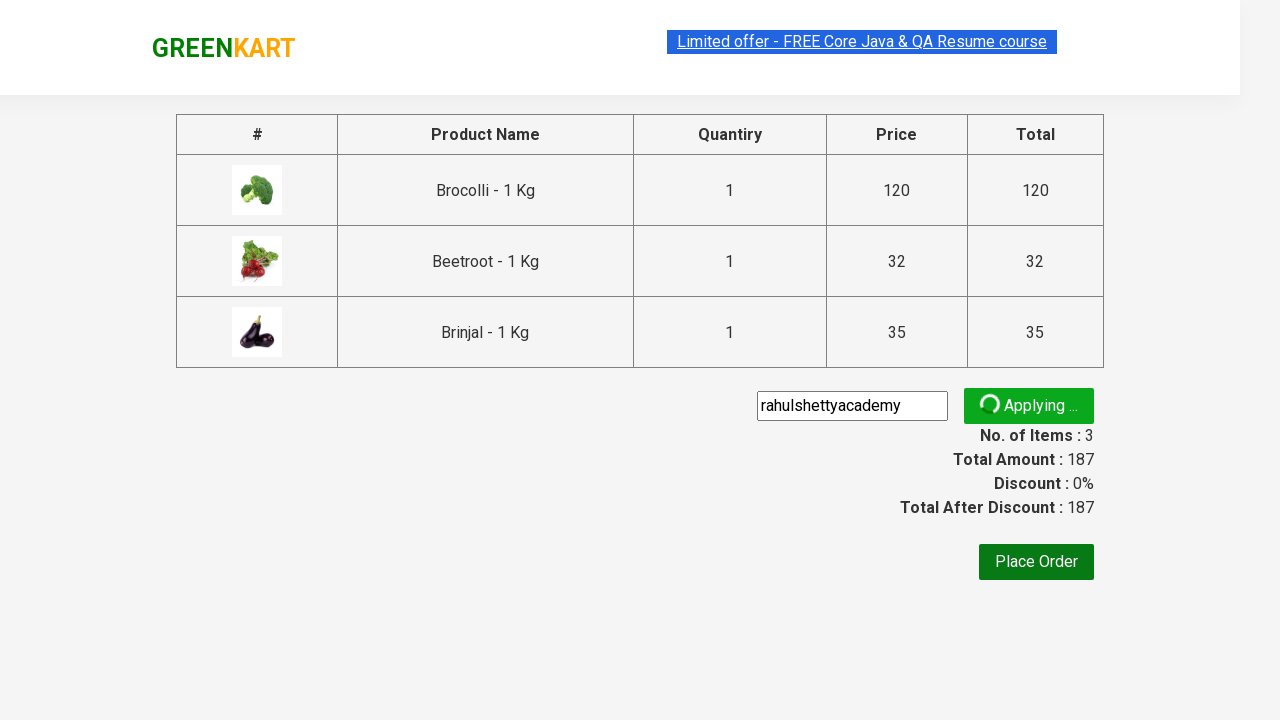

Promo code validation message appeared
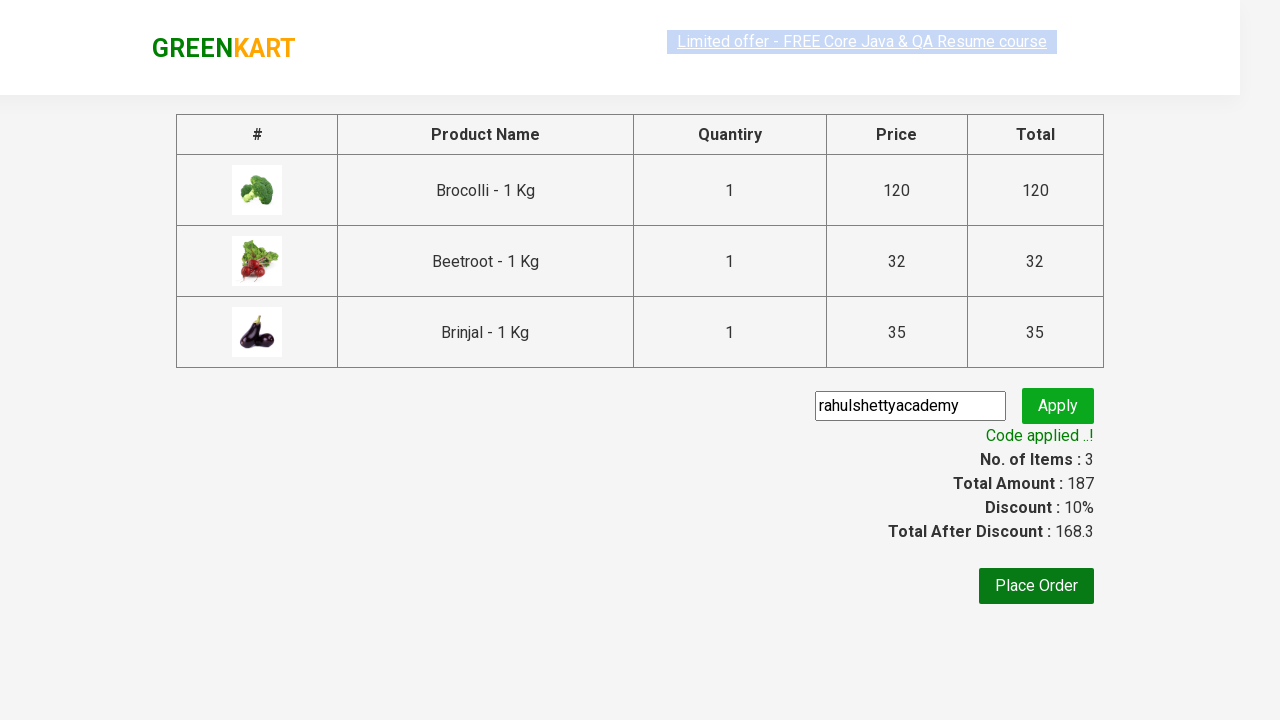

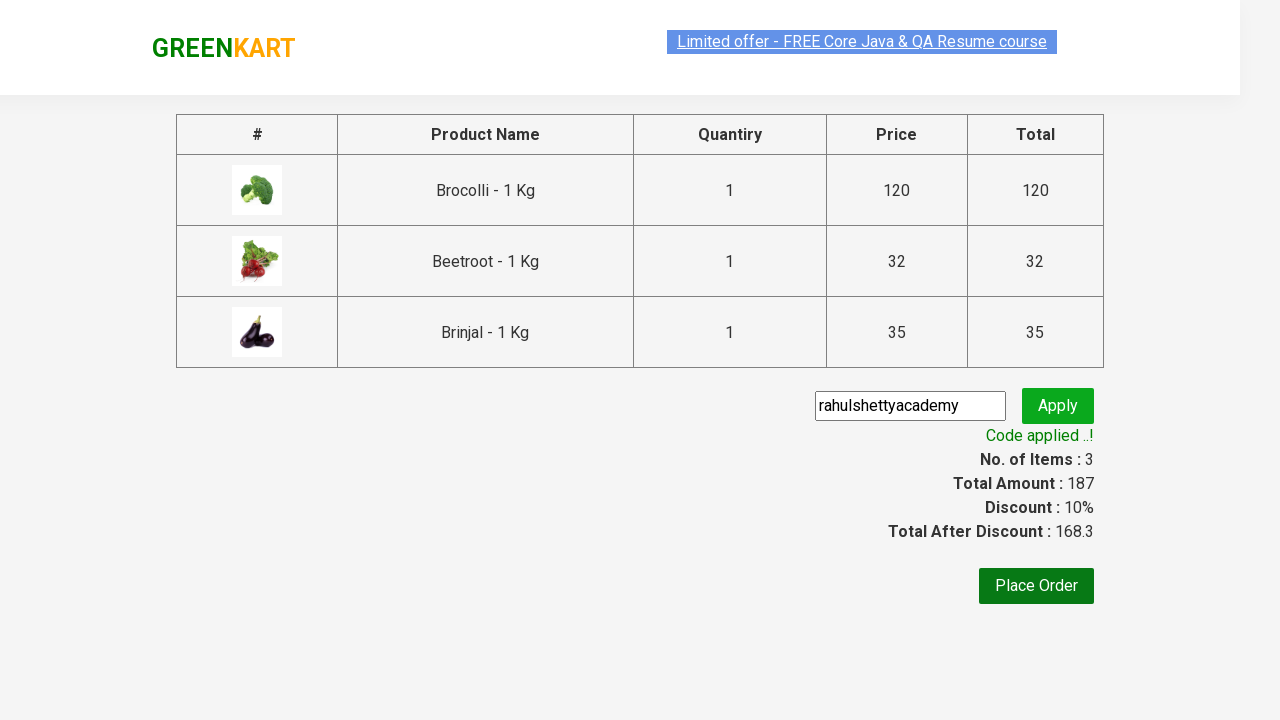